Demonstrates XPath traversal techniques by locating buttons using sibling and parent axis navigation, and verifying the elements are accessible on the page.

Starting URL: https://rahulshettyacademy.com/AutomationPractice/

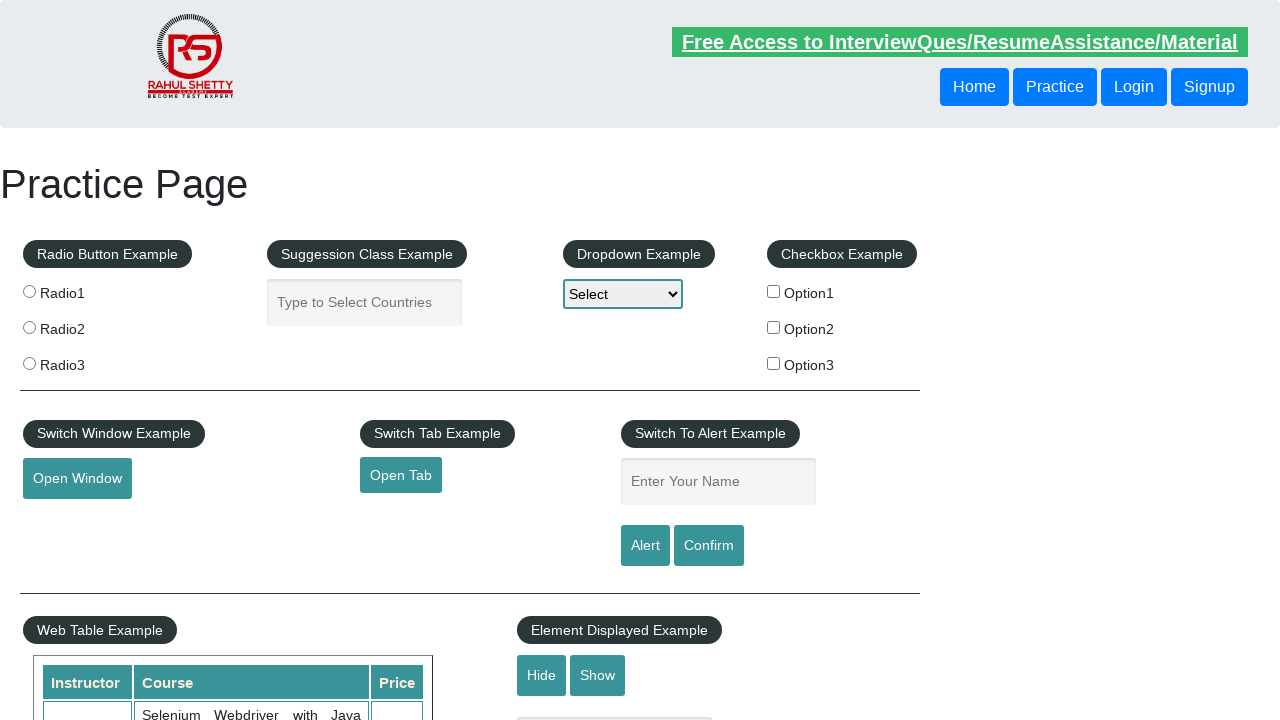

Navigated to AutomationPractice homepage
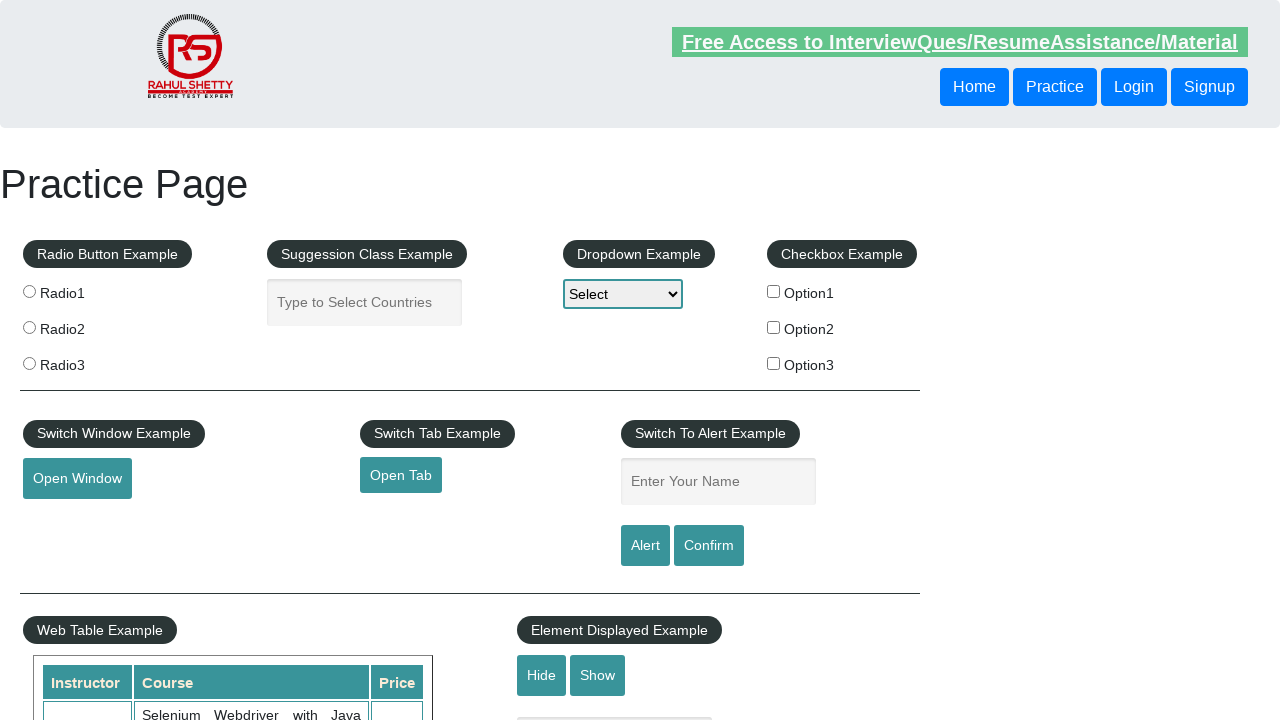

Located button using following-sibling XPath axis and retrieved text content
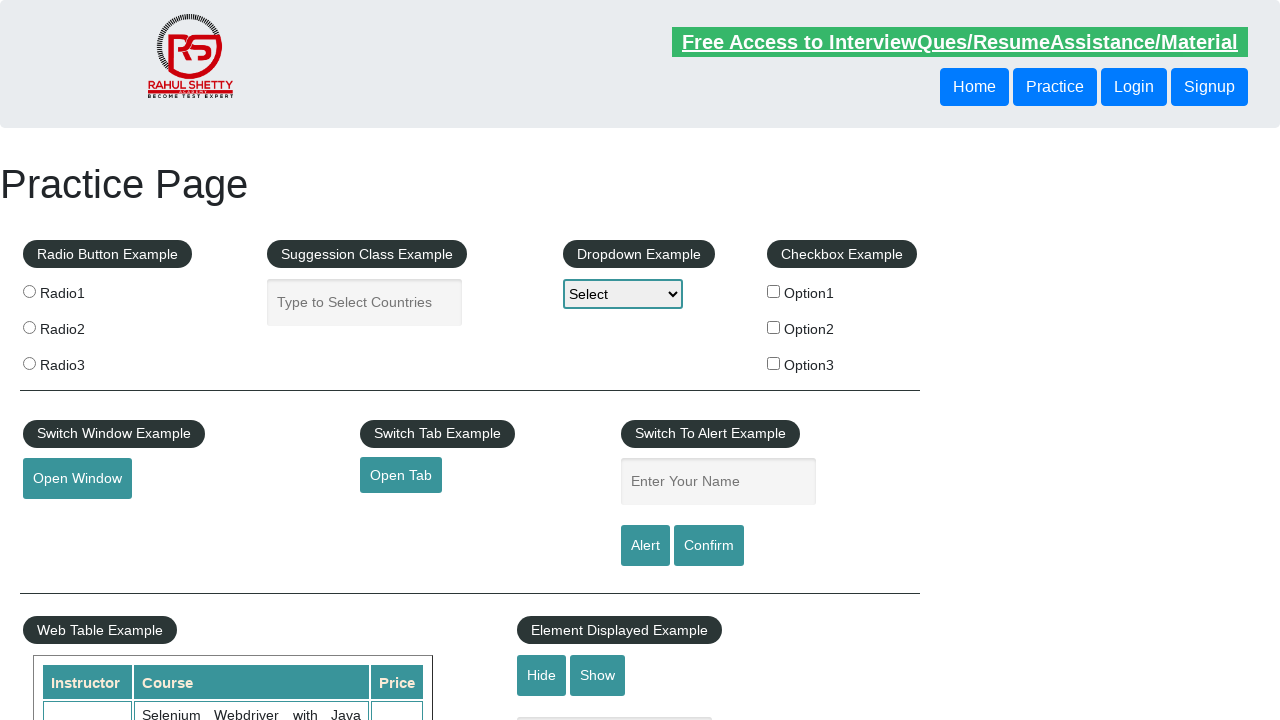

Located button using parent axis XPath traversal and retrieved text content
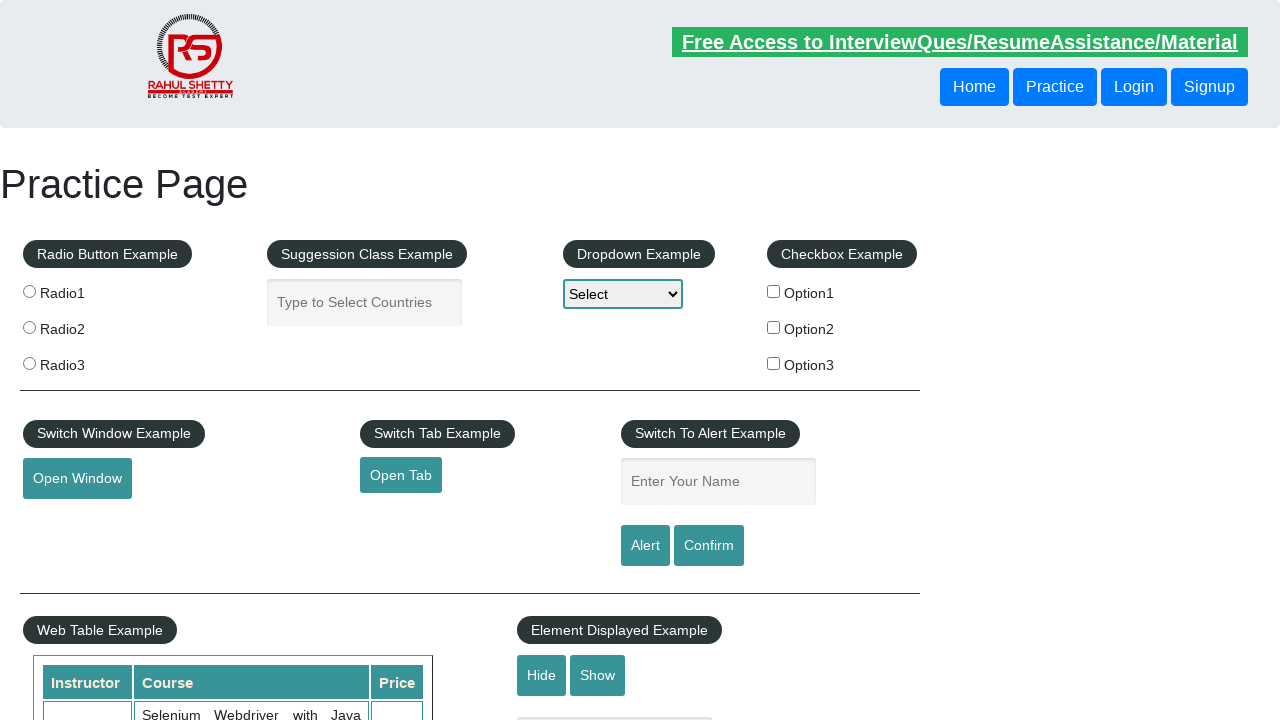

Verified first button element is visible and accessible on page
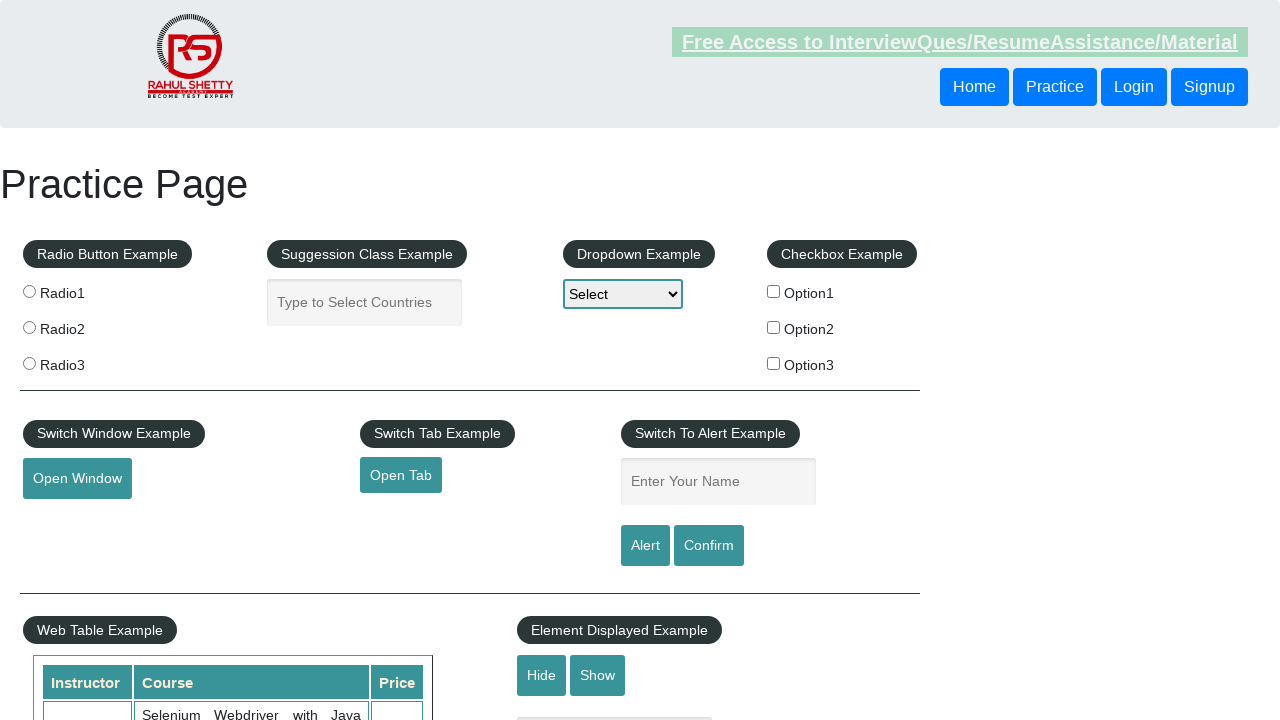

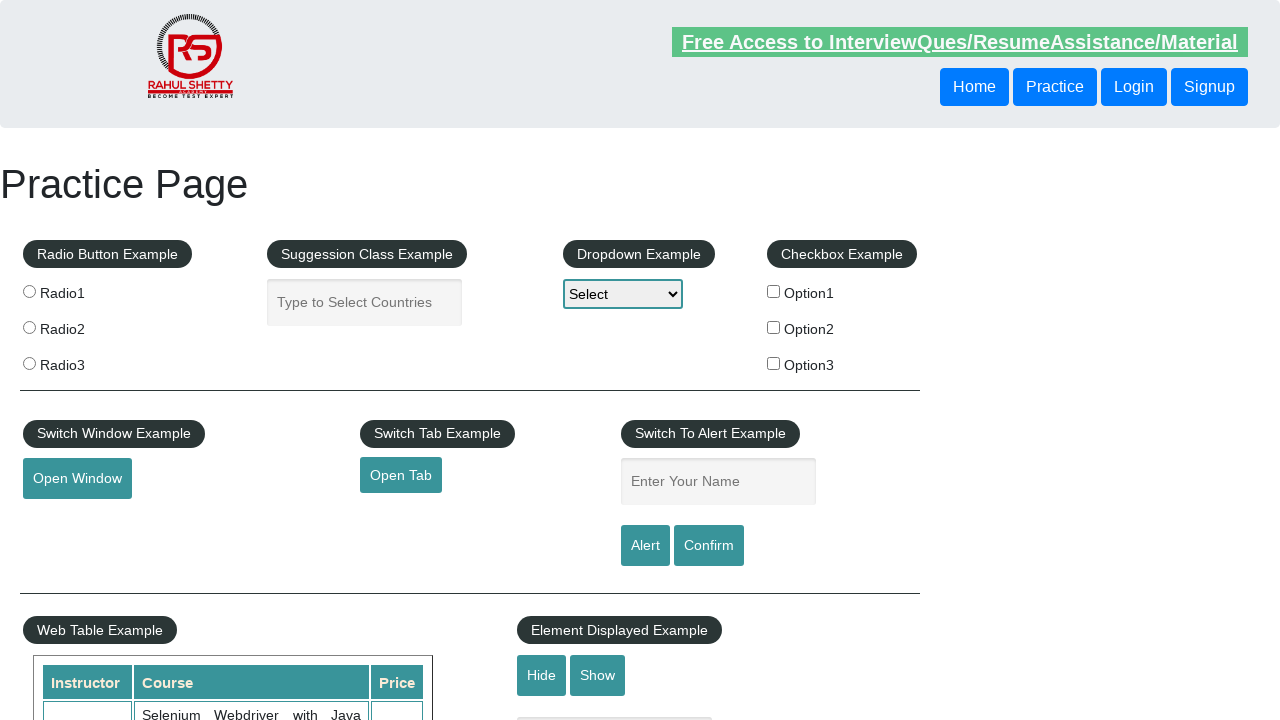